Tests right-click context menu functionality on an image element

Starting URL: https://practice.automationtesting.in/

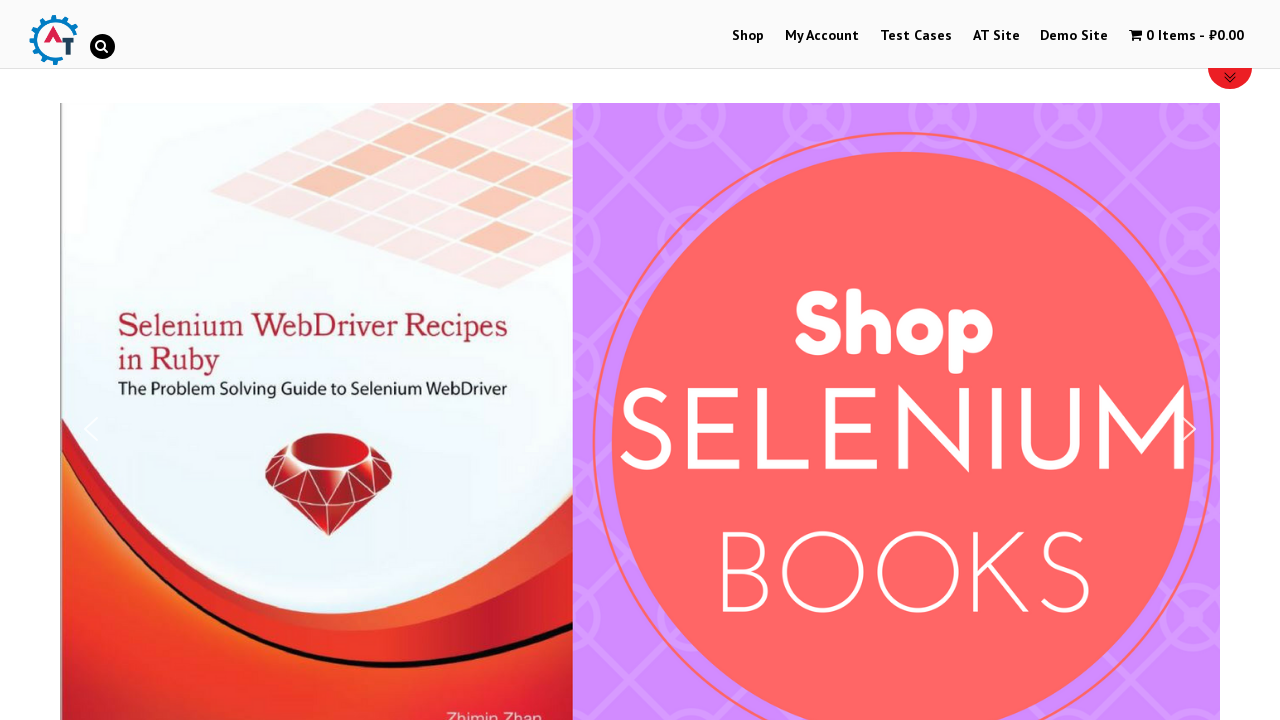

Set viewport size to 1920x1080
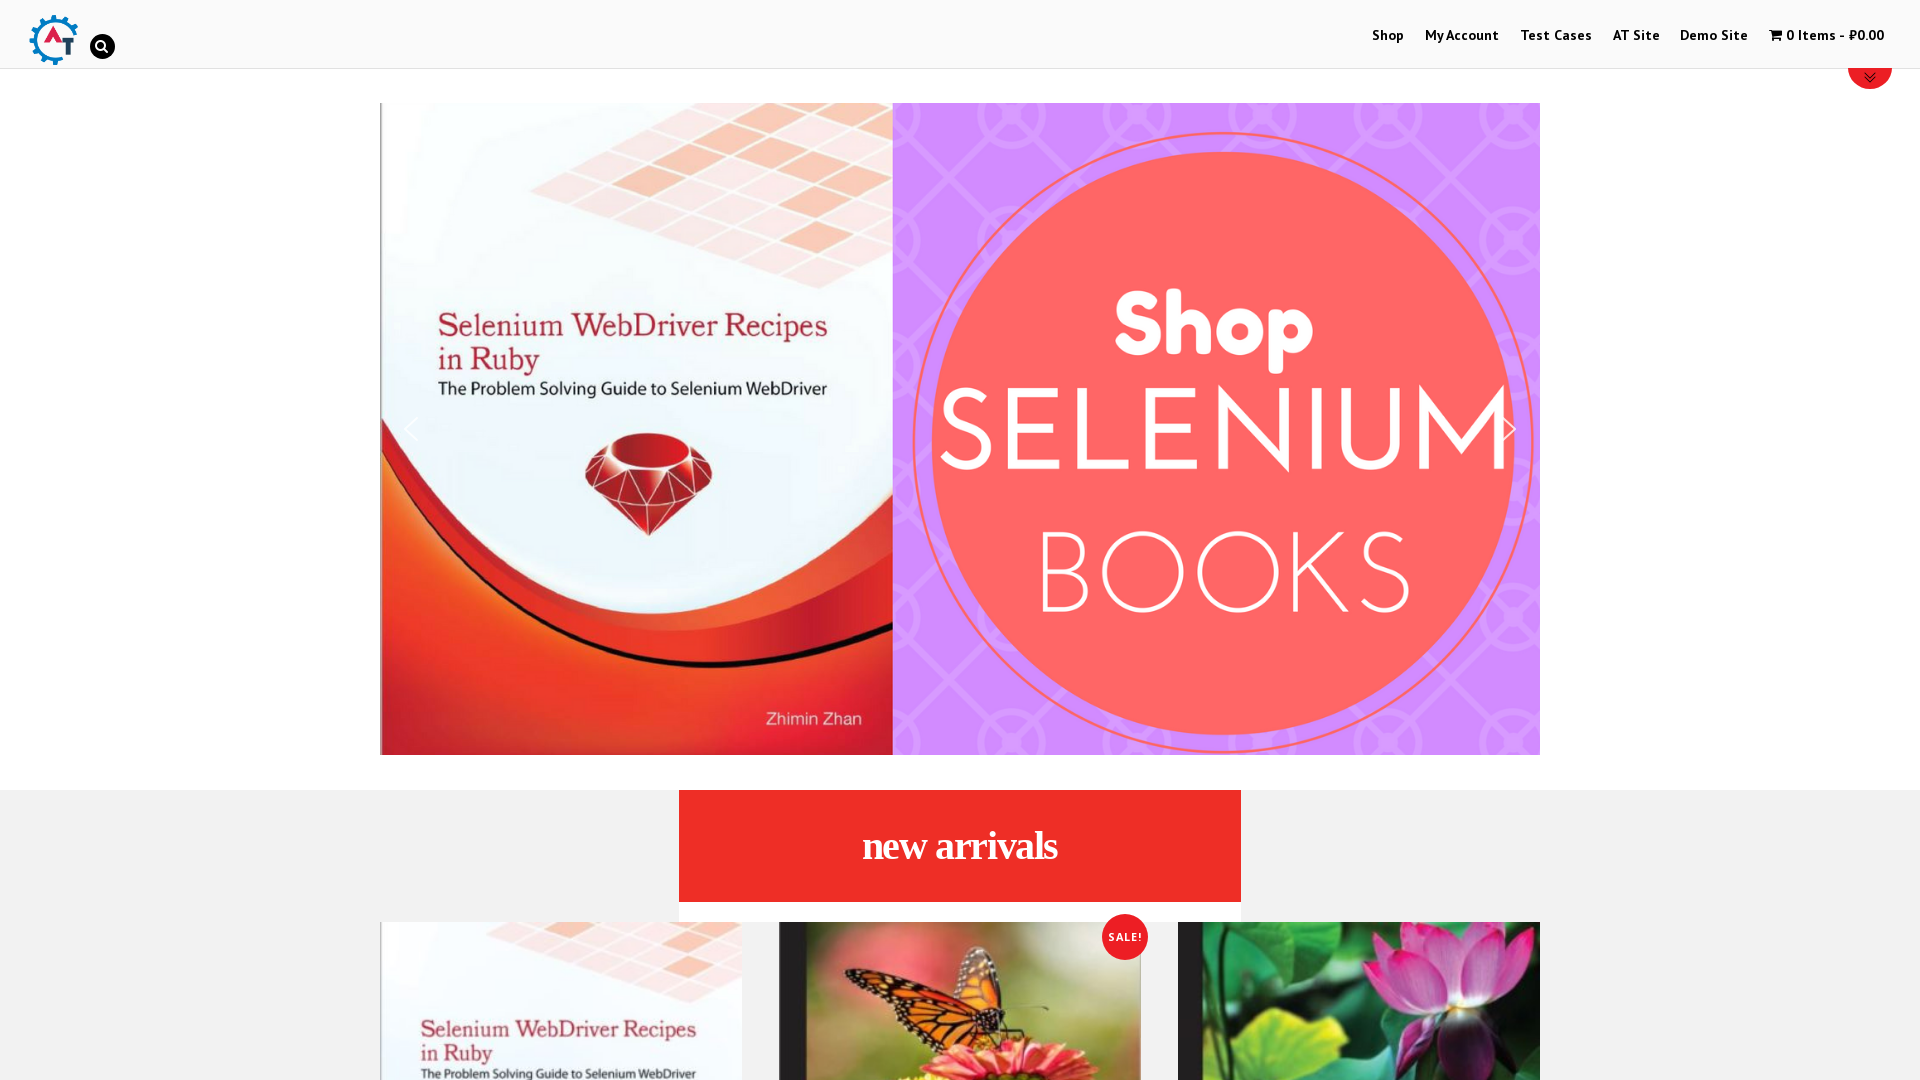

Waited 2 seconds for page to load
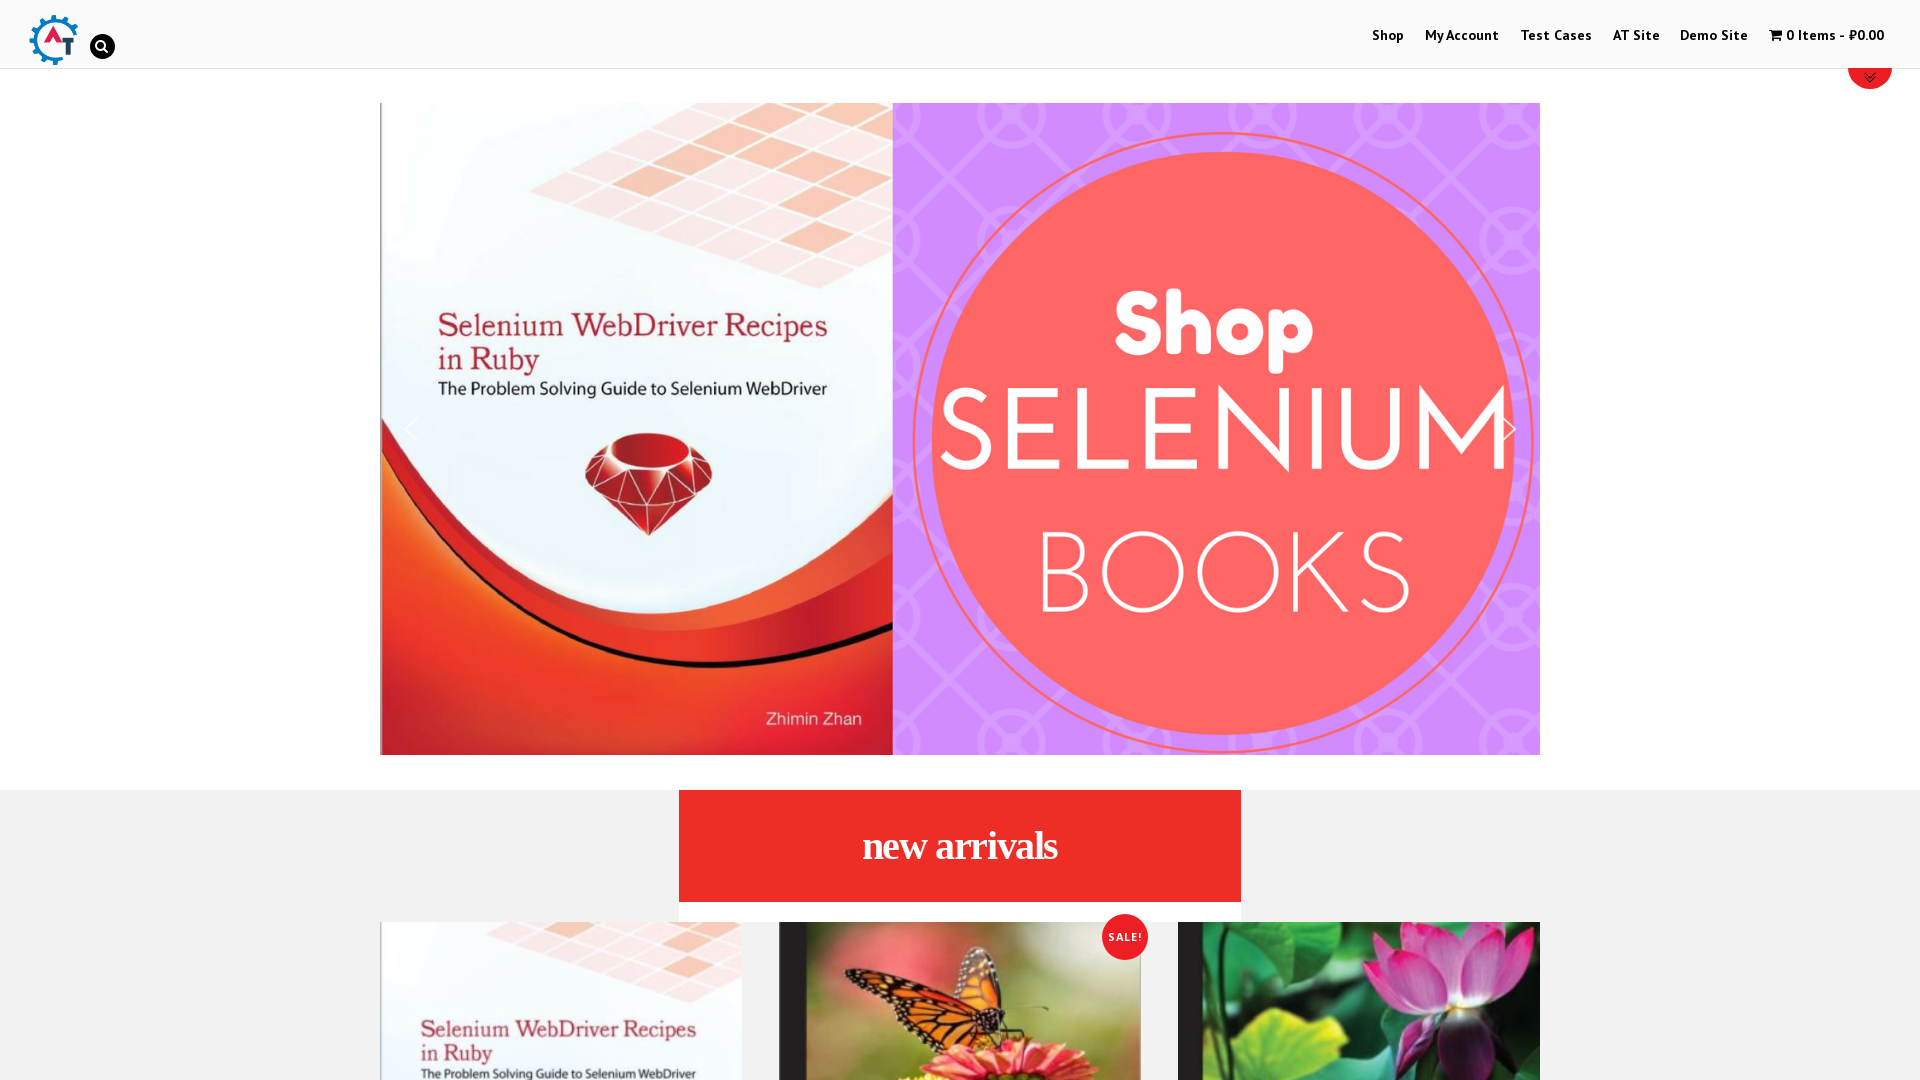

Located image element with title 'Automation Practice Site'
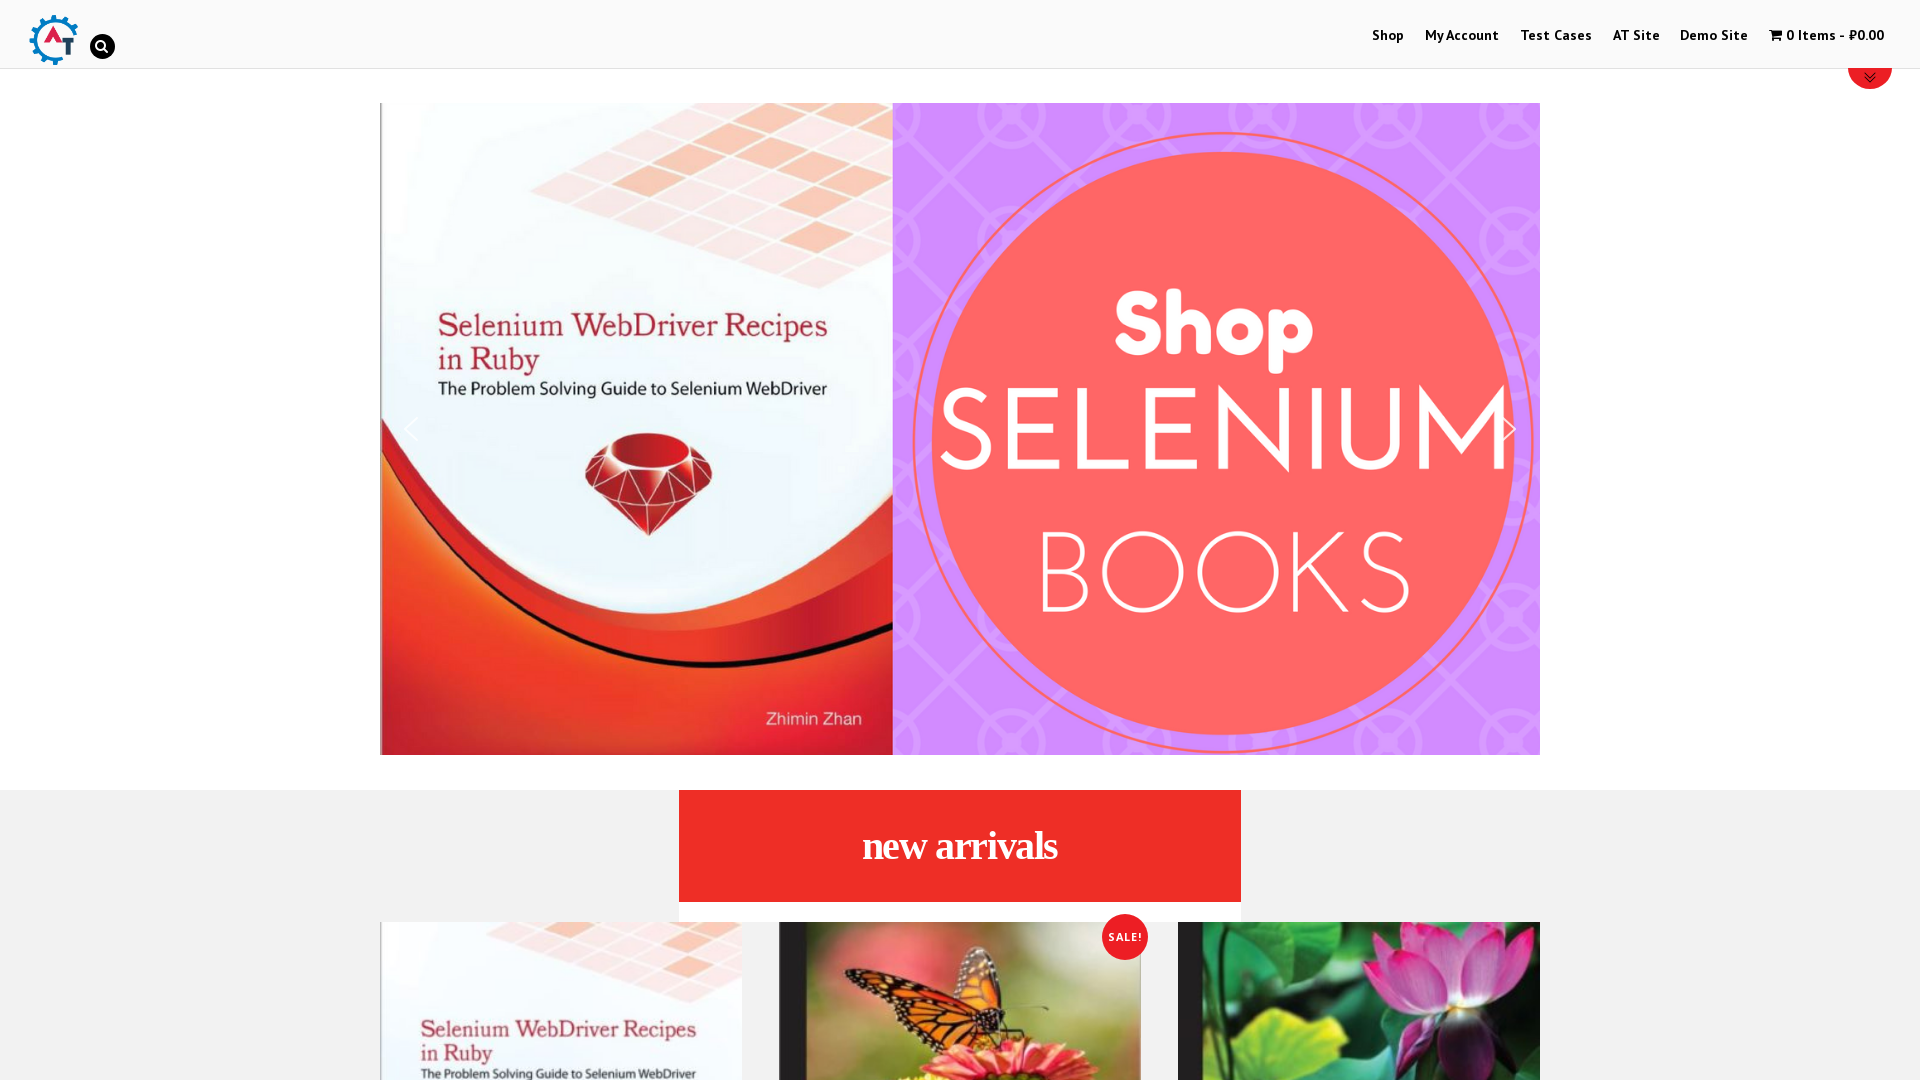

Right-clicked on the image element at (53, 40) on img[title='Automation Practice Site']
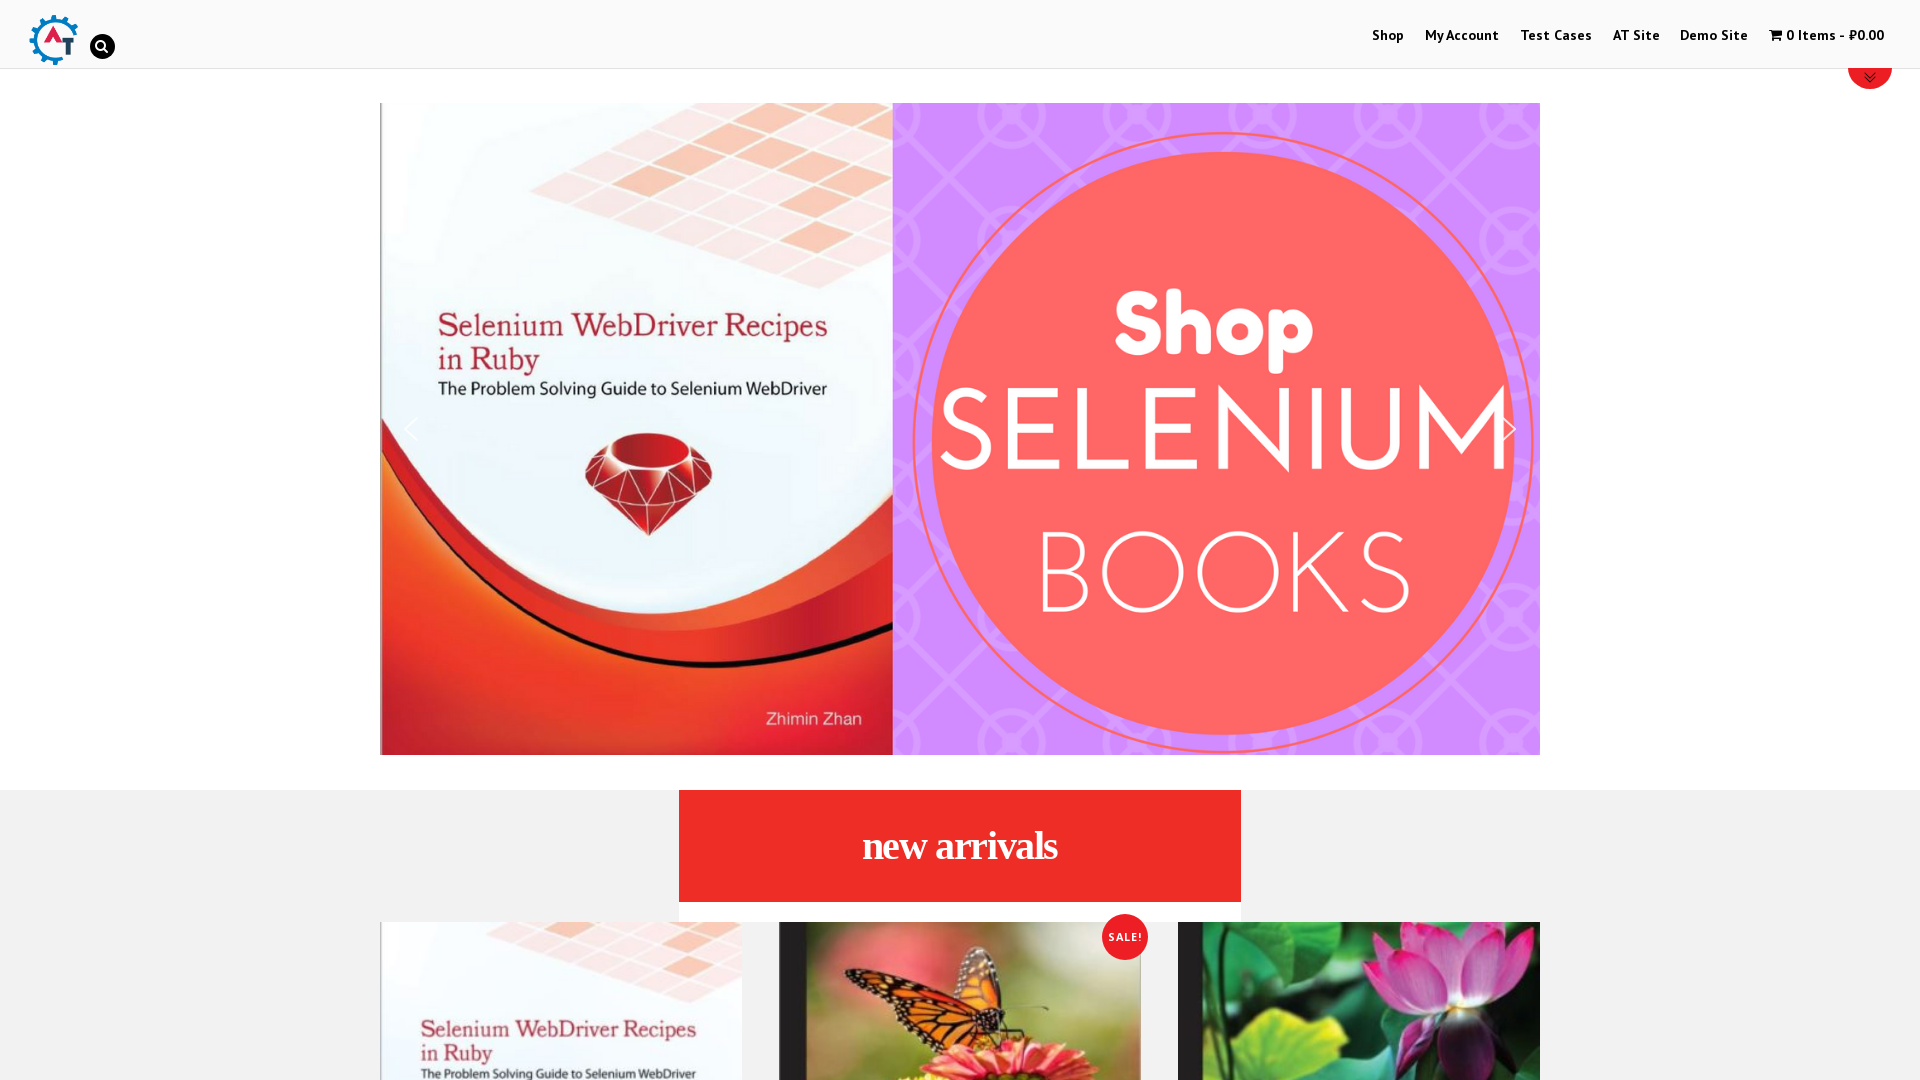

Waited 2 seconds for context menu to appear
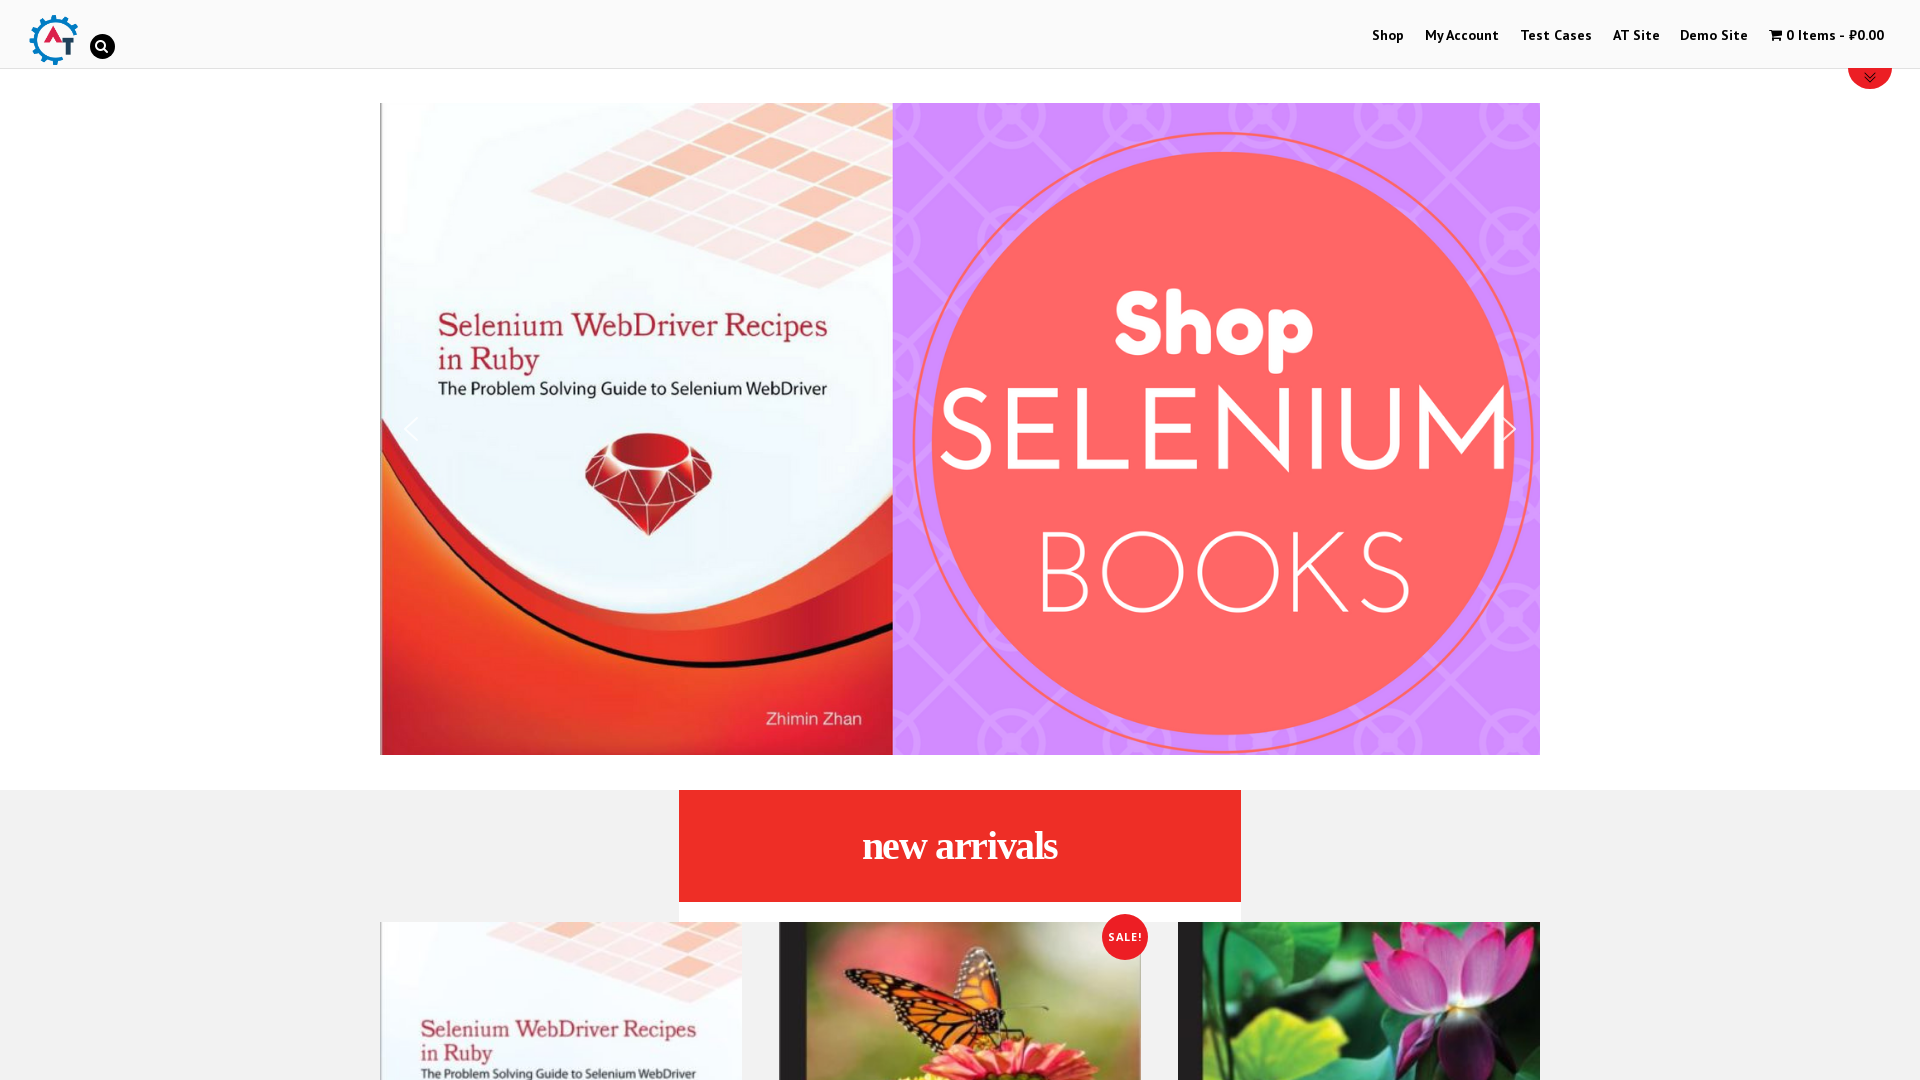

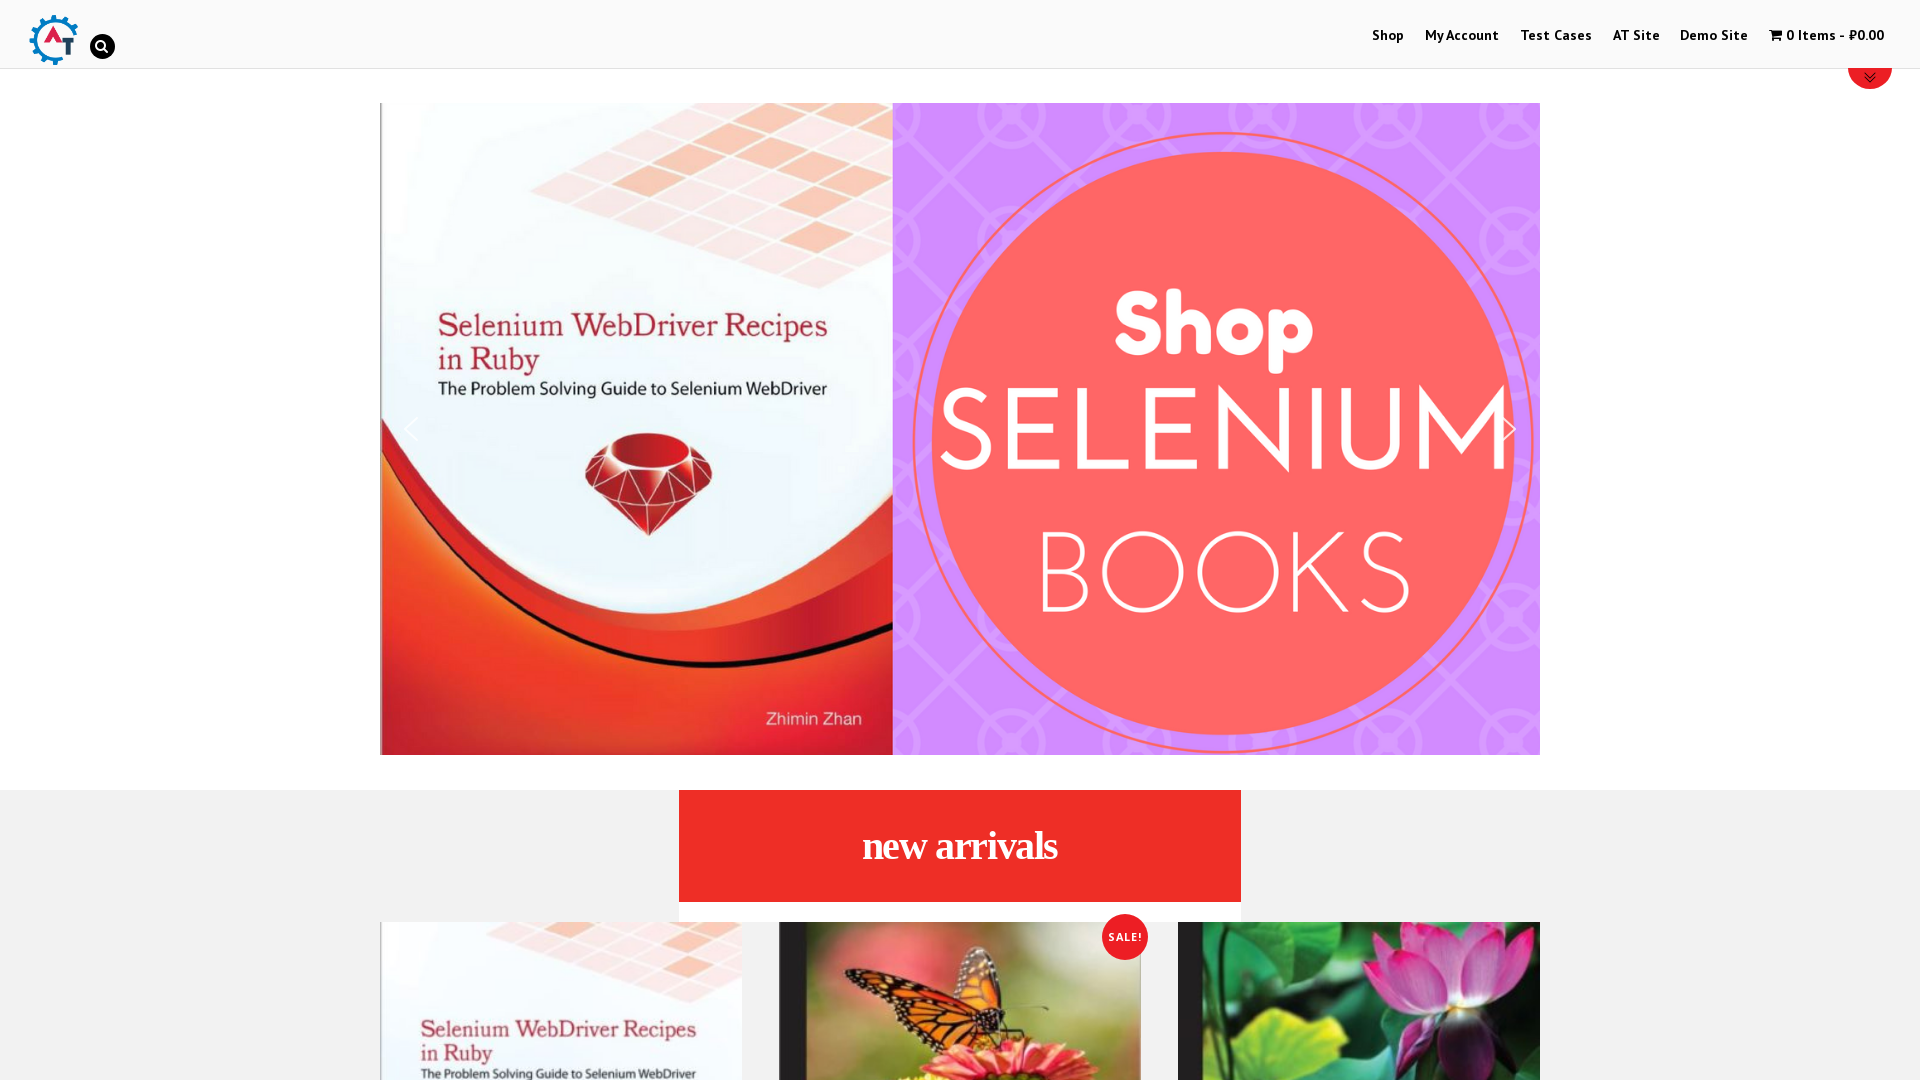